Tests jQuery UI tooltip functionality by switching to the demo iframe and interacting with the age input field that has a tooltip

Starting URL: https://jqueryui.com/tooltip/

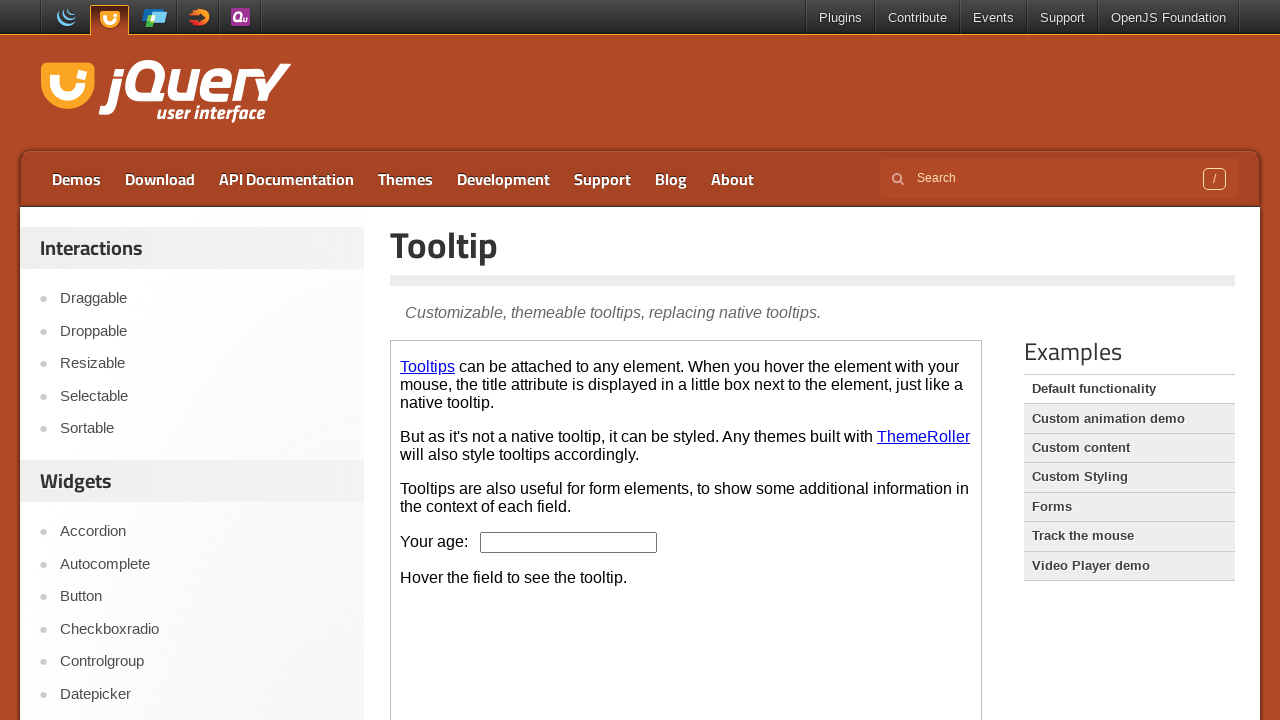

Located the demo iframe containing tooltip example
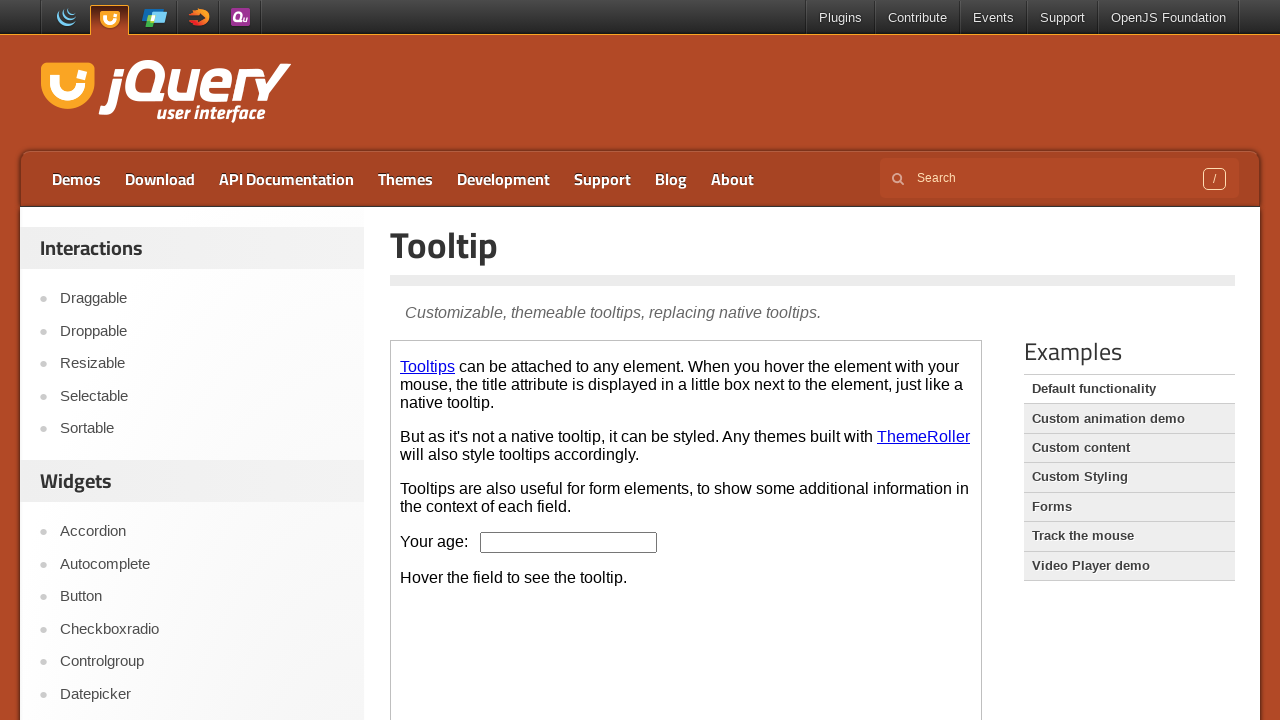

Located the age input field with tooltip
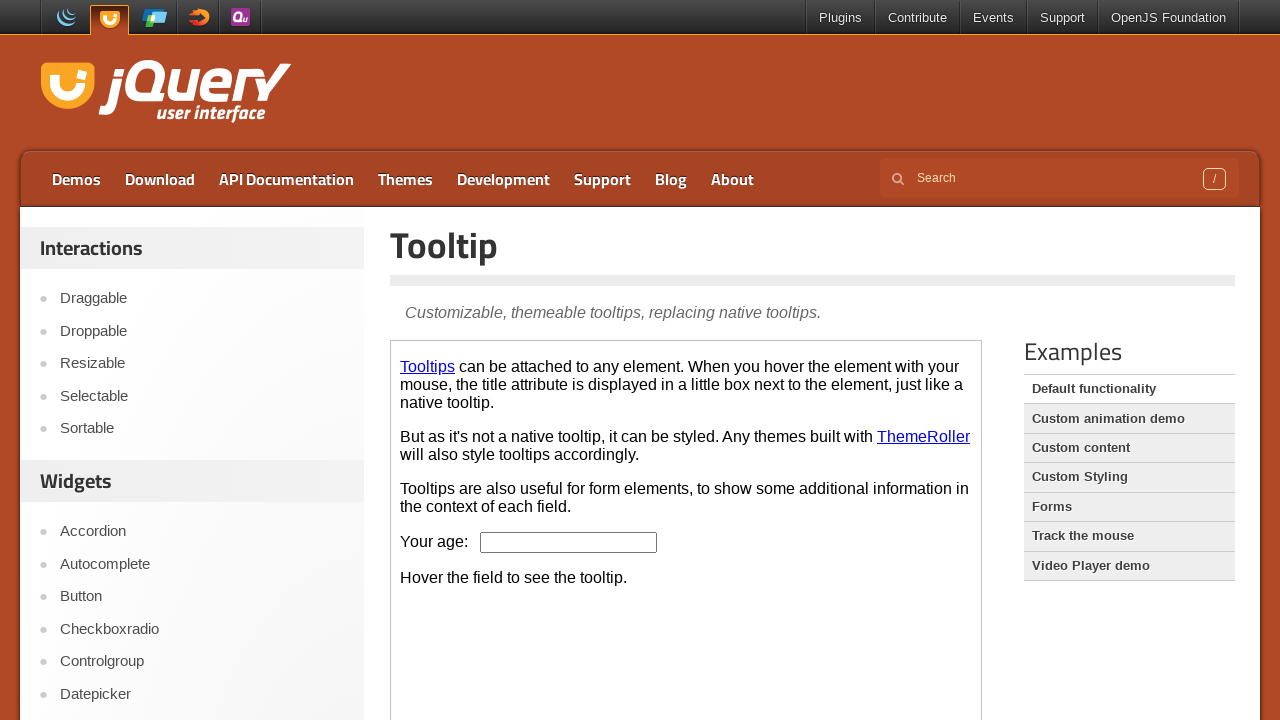

Age input field became visible
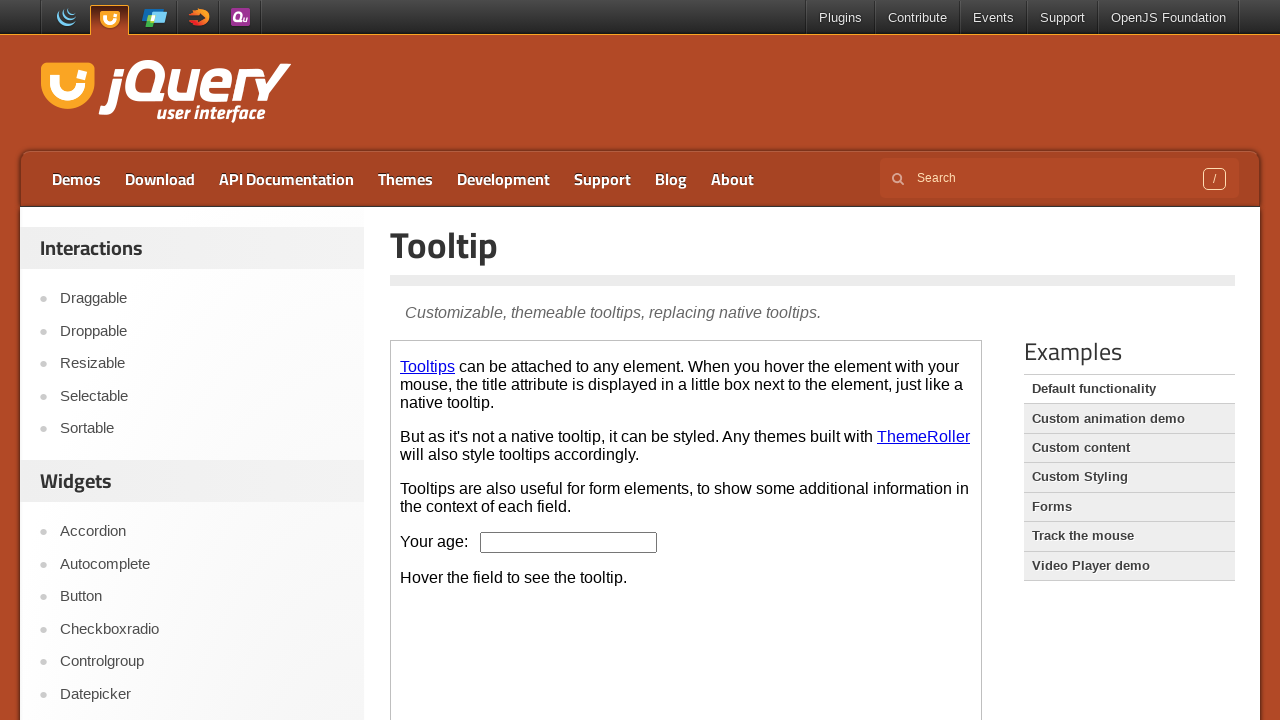

Retrieved tooltip text from age input field's title attribute
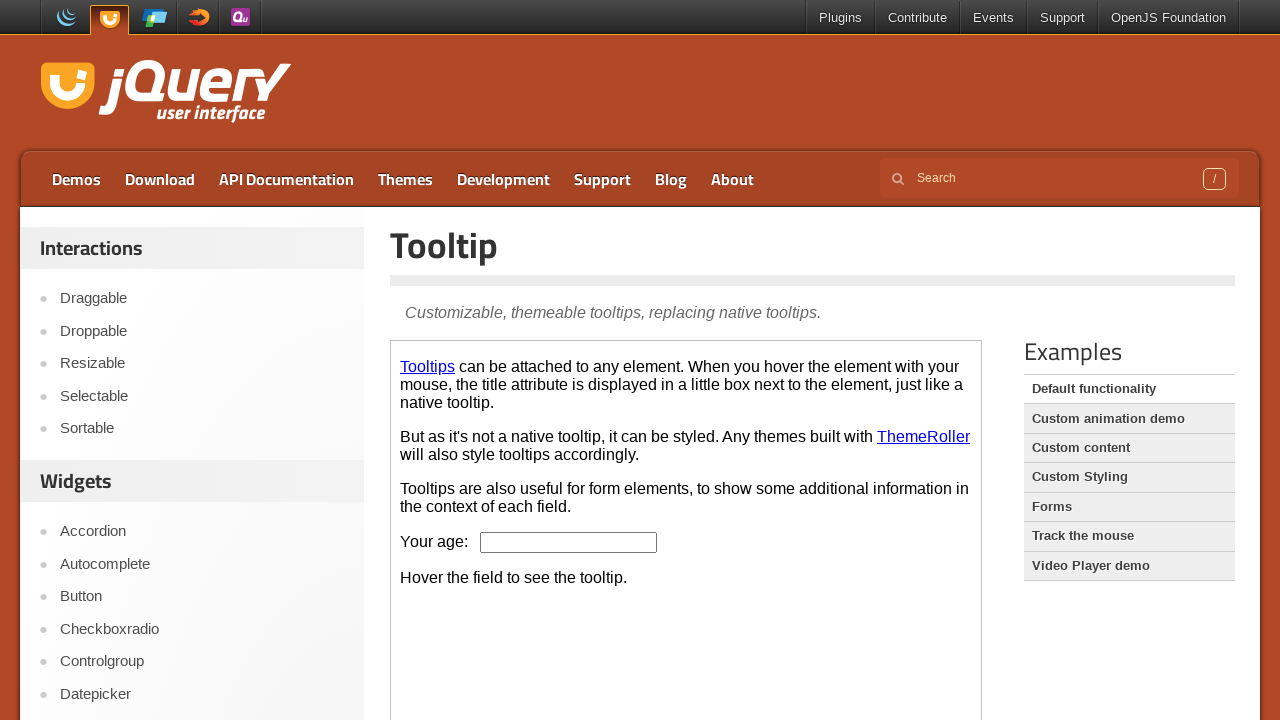

Filled age input field with value '23' on iframe.demo-frame >> internal:control=enter-frame >> #age
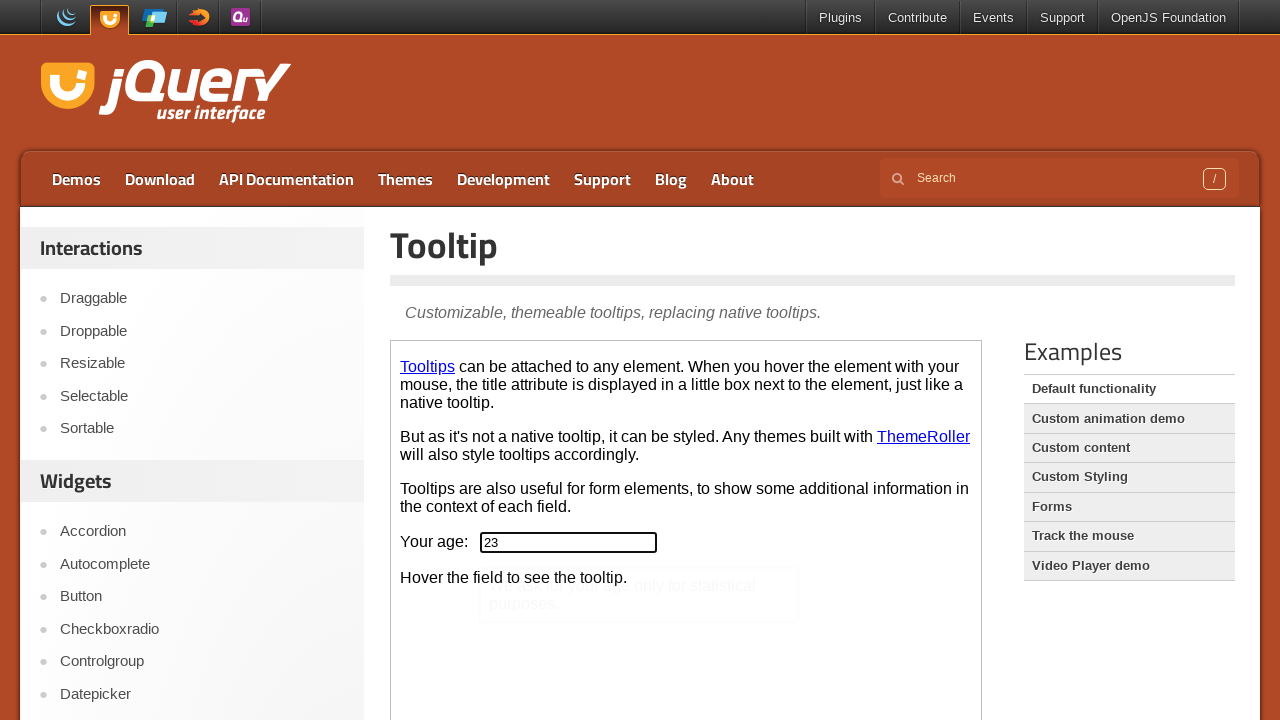

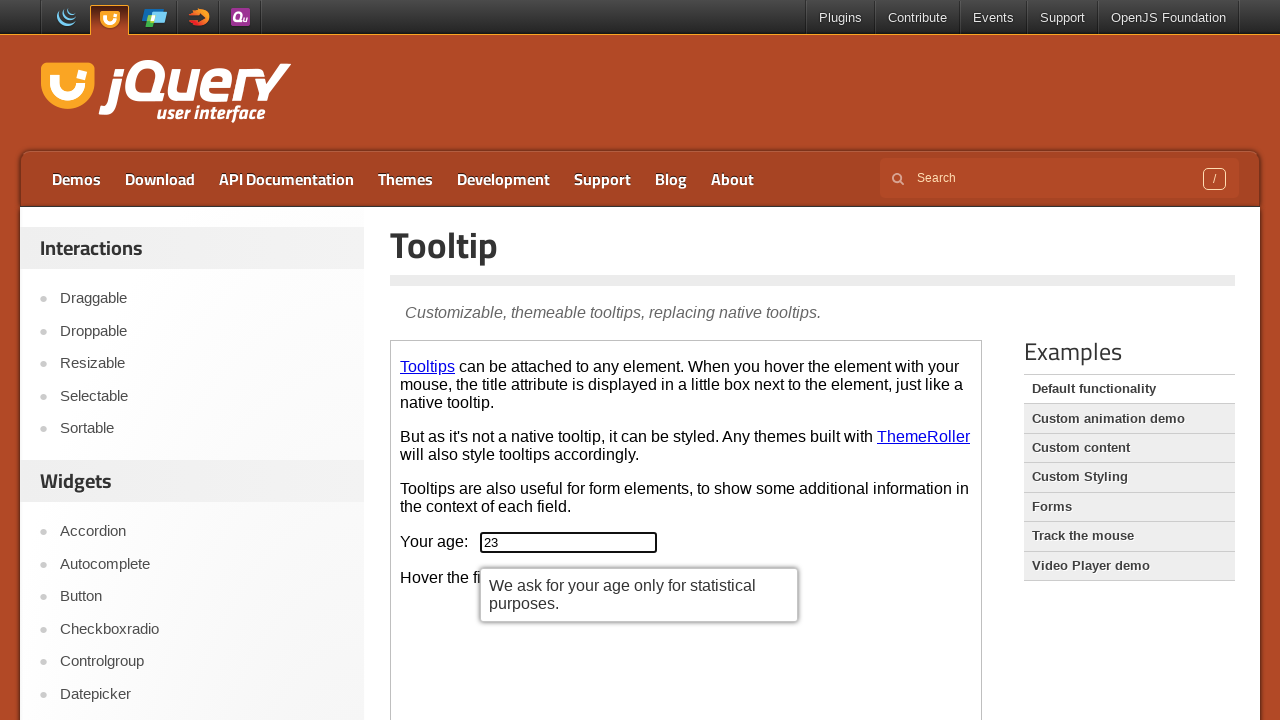